Tests scrollbar functionality by scrolling to a hidden button element and clicking it, then verifying the button is visible

Starting URL: http://uitestingplayground.com/scrollbars

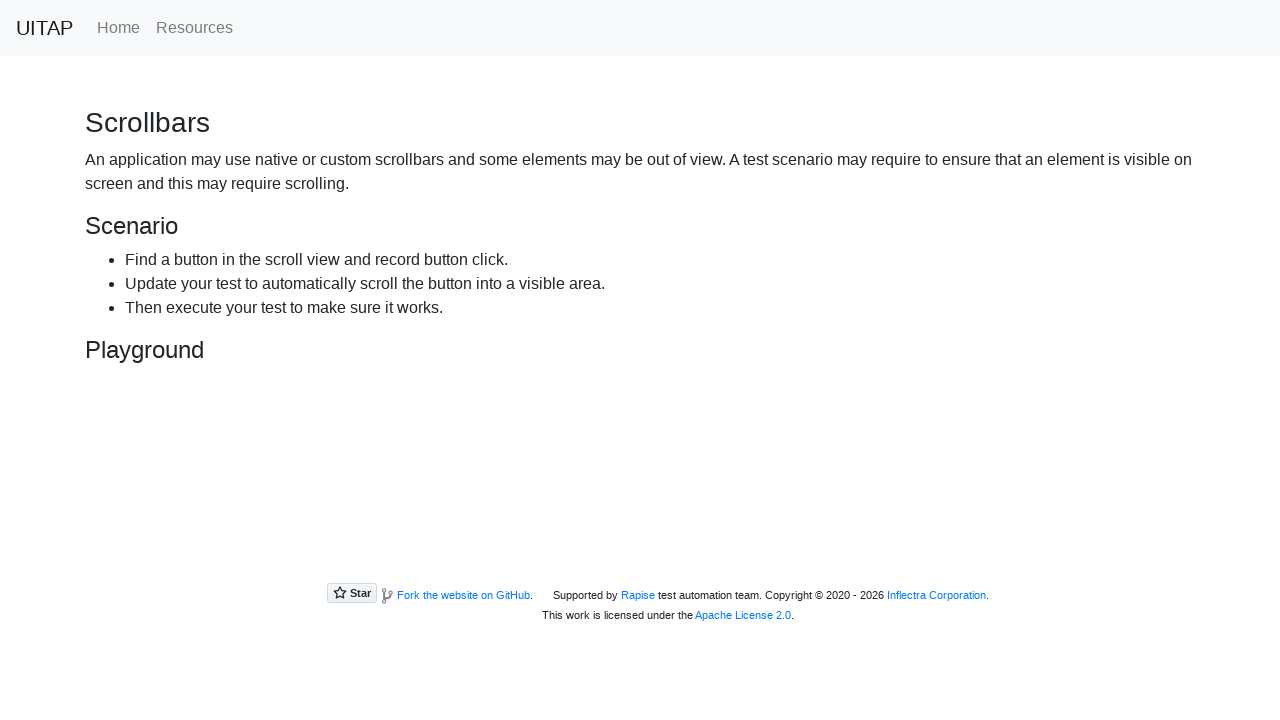

Located the hidden button element with ID 'hidingButton'
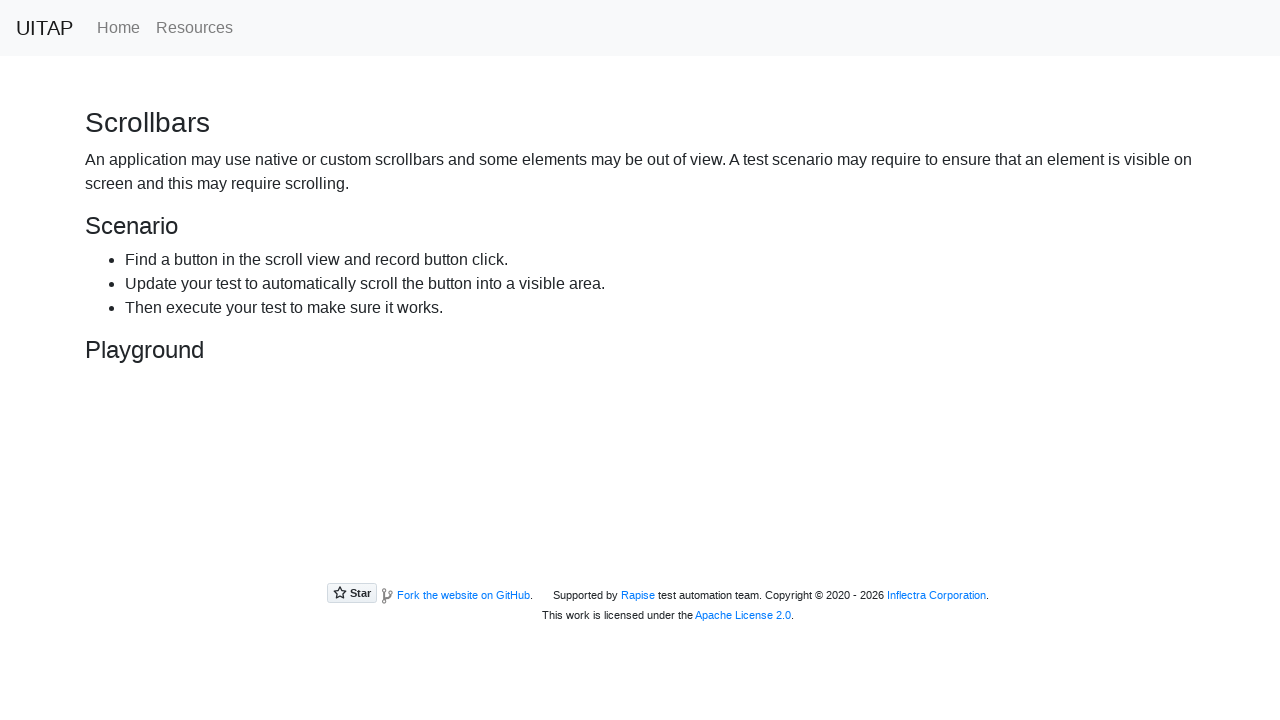

Scrolled to reveal the hidden button element
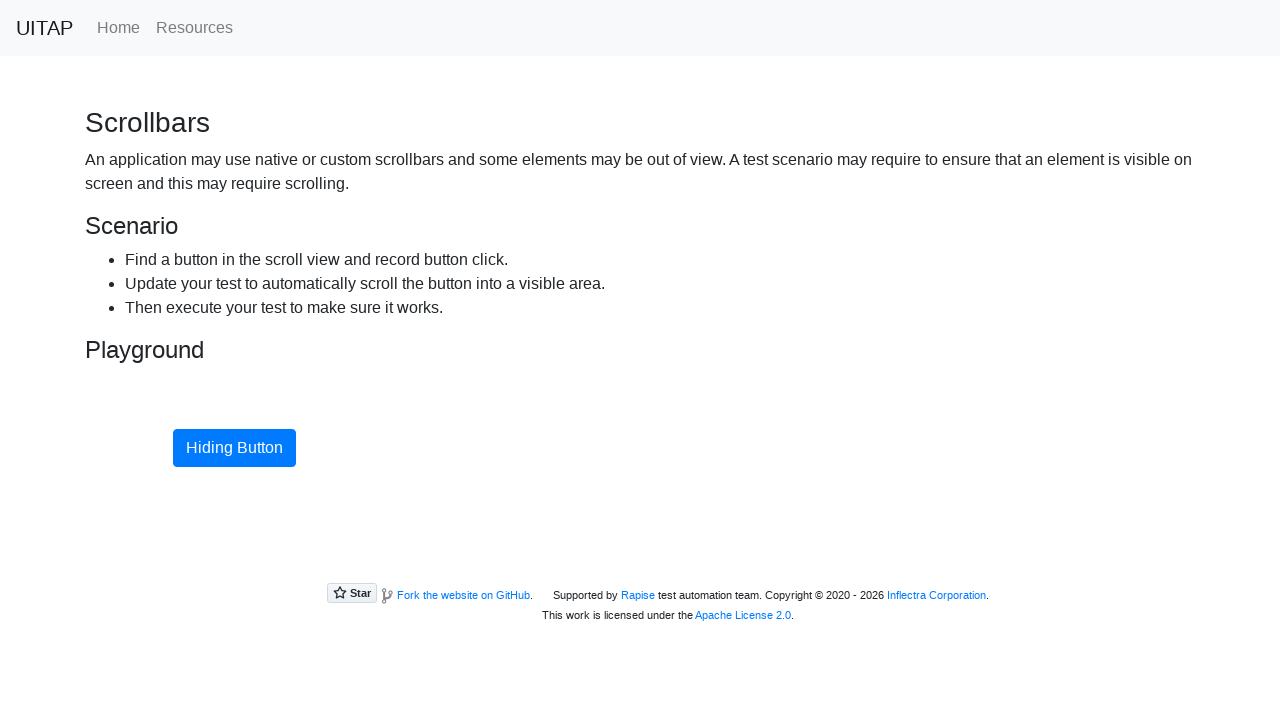

Clicked the hidden button at (234, 448) on #hidingButton
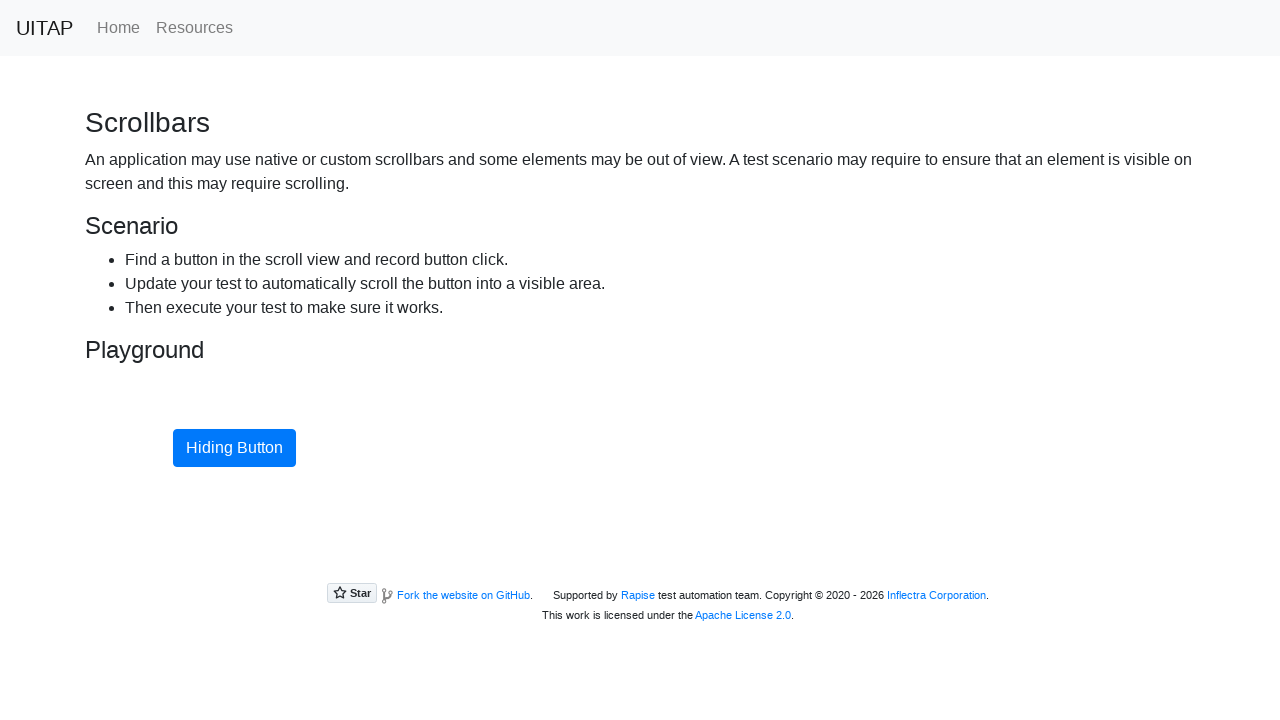

Waited for button with class 'btn btn-primary' to be present in DOM
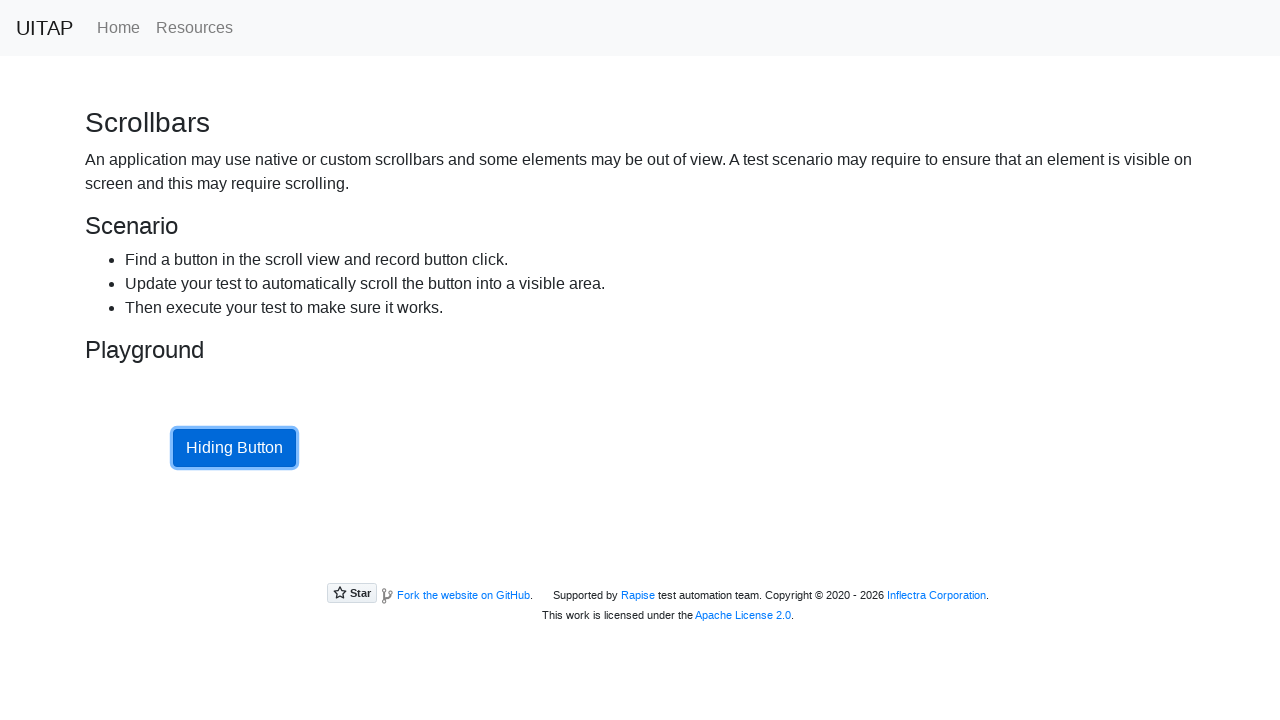

Verified that button is visible on the page
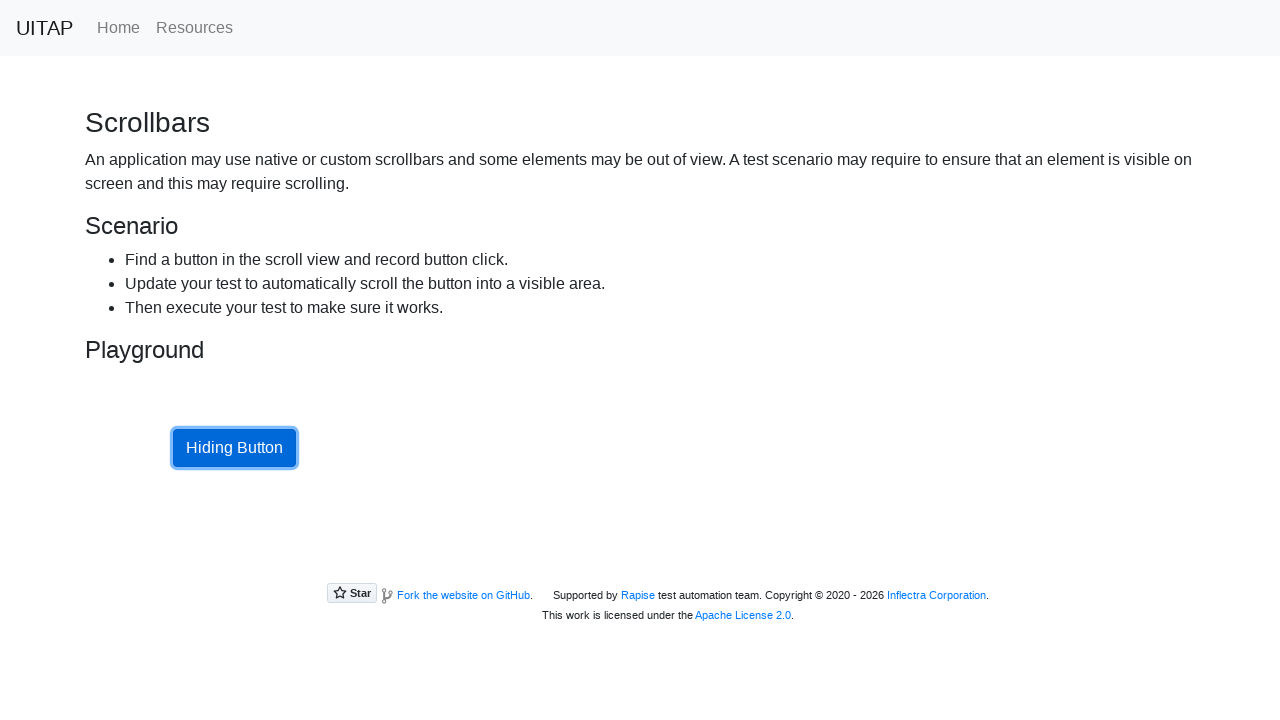

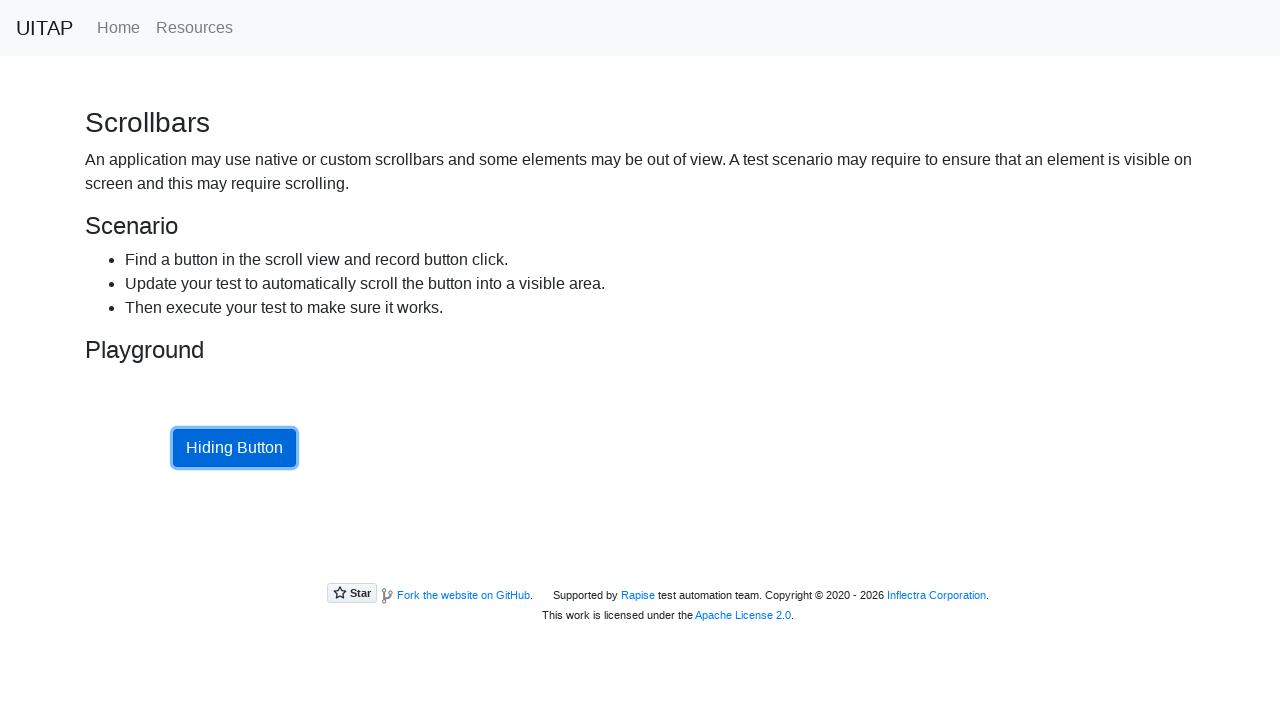